Tests file upload functionality by uploading a file using the file input field and clicking submit, then verifies the upload success message appears.

Starting URL: https://the-internet.herokuapp.com/upload

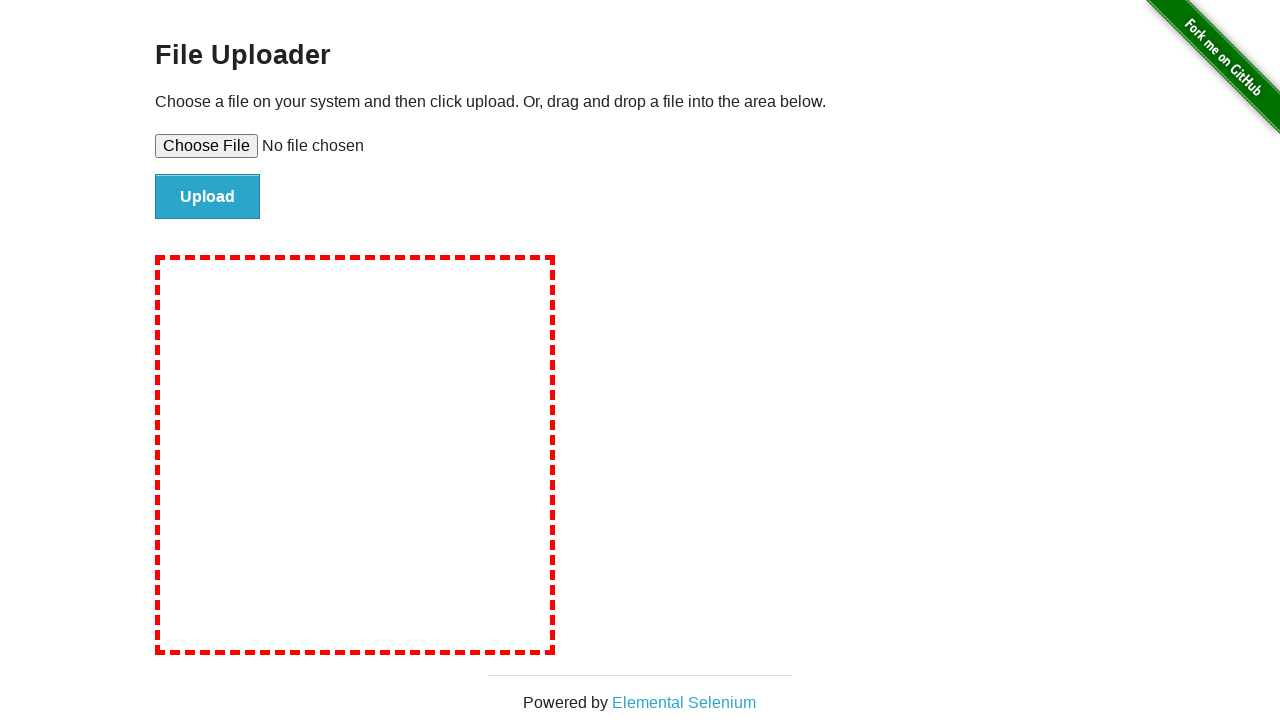

File upload input element loaded
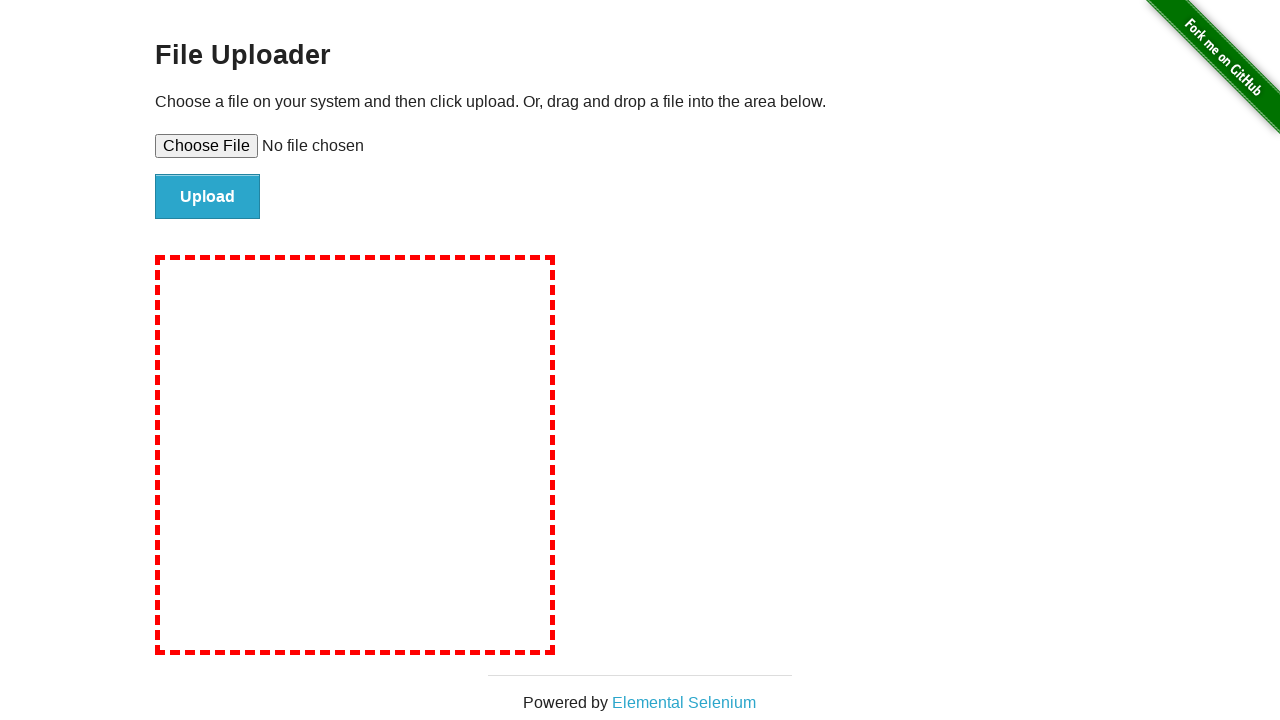

Created temporary test file with content
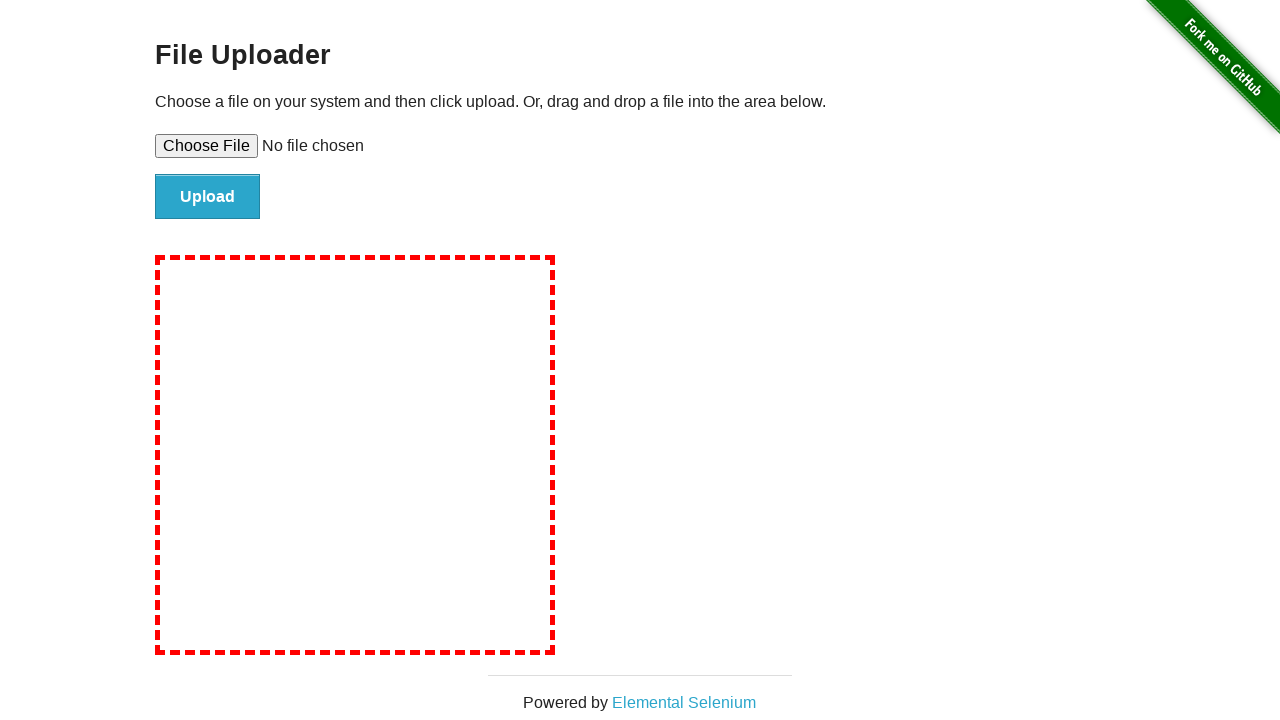

Set file input with temporary test file
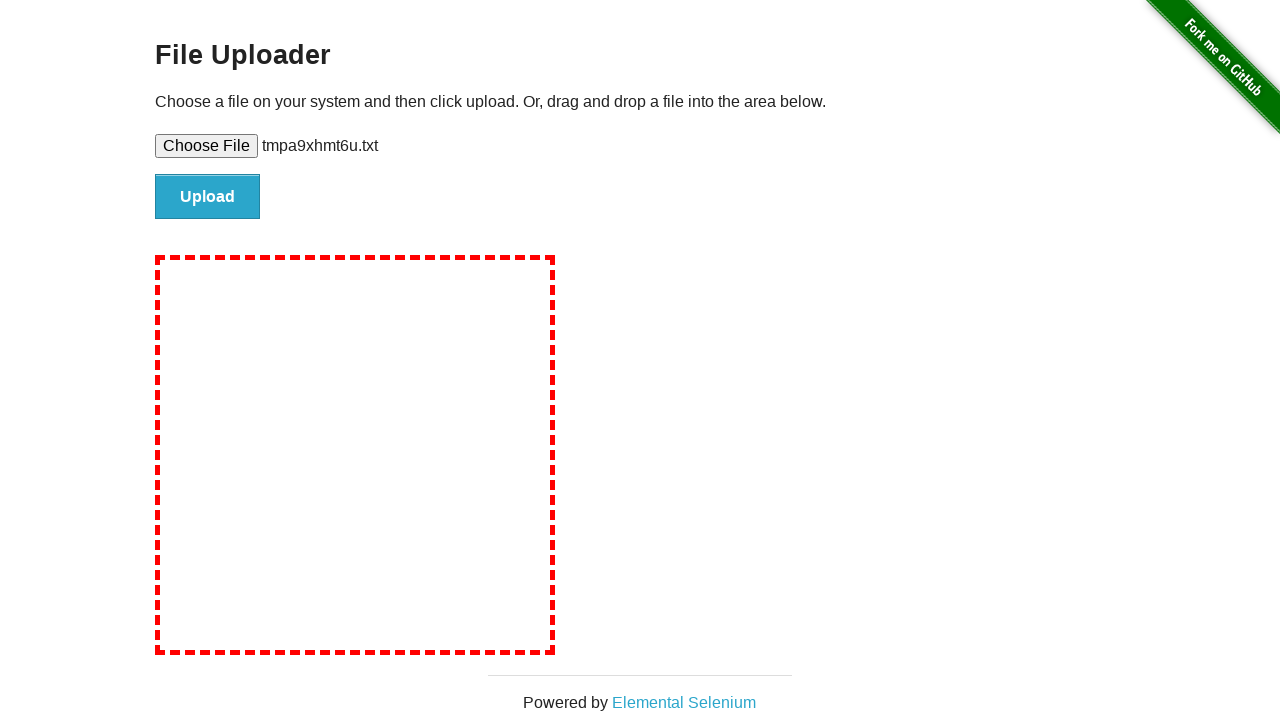

Clicked submit button to upload file at (208, 197) on #file-submit
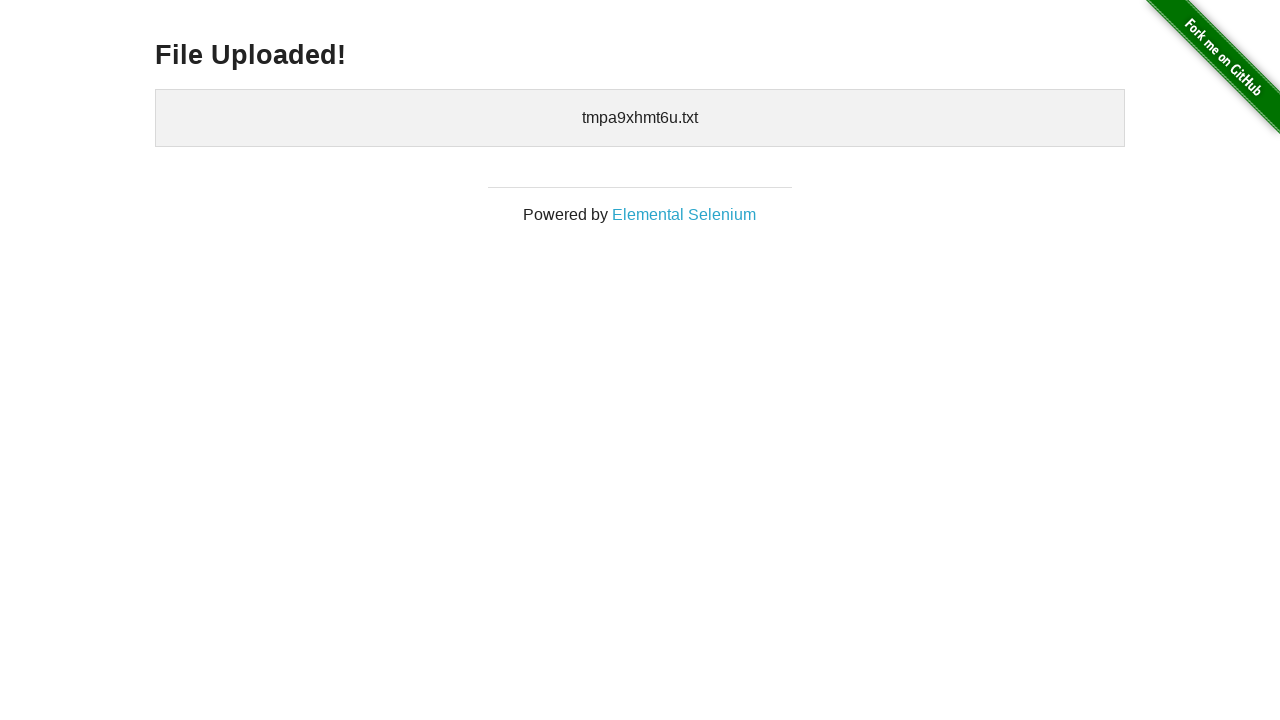

File upload success message appeared
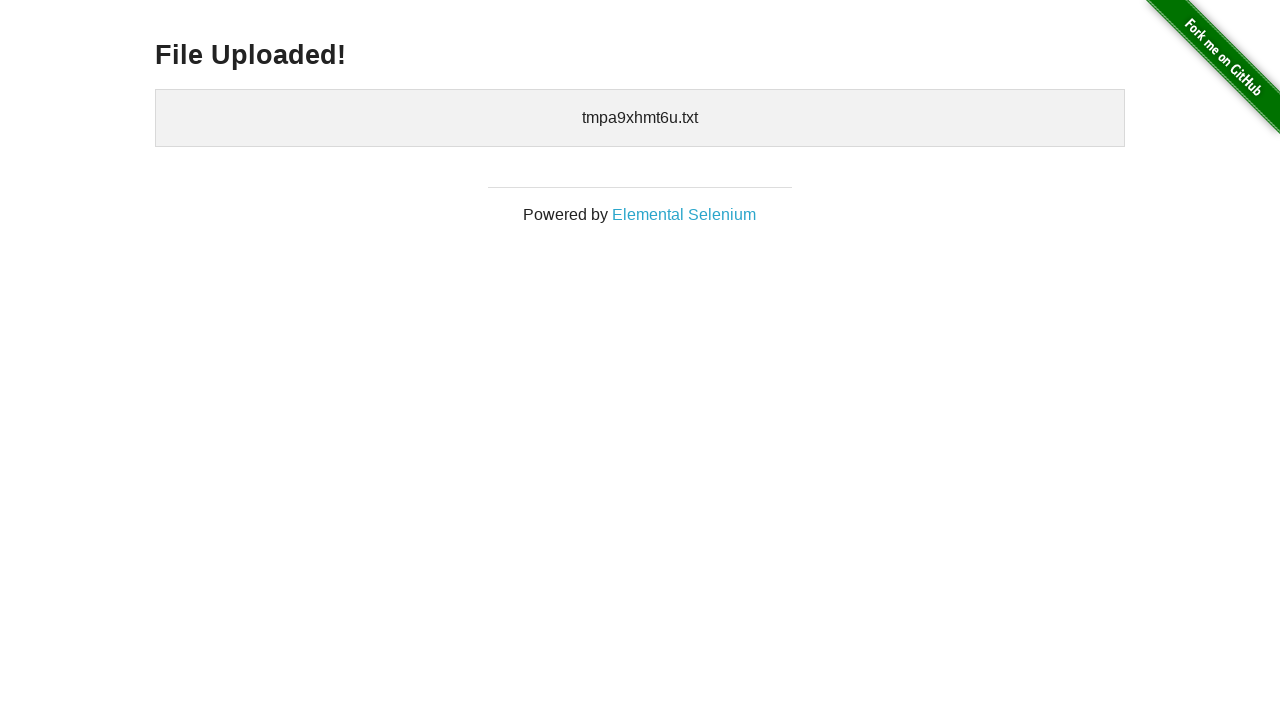

Cleaned up temporary test file
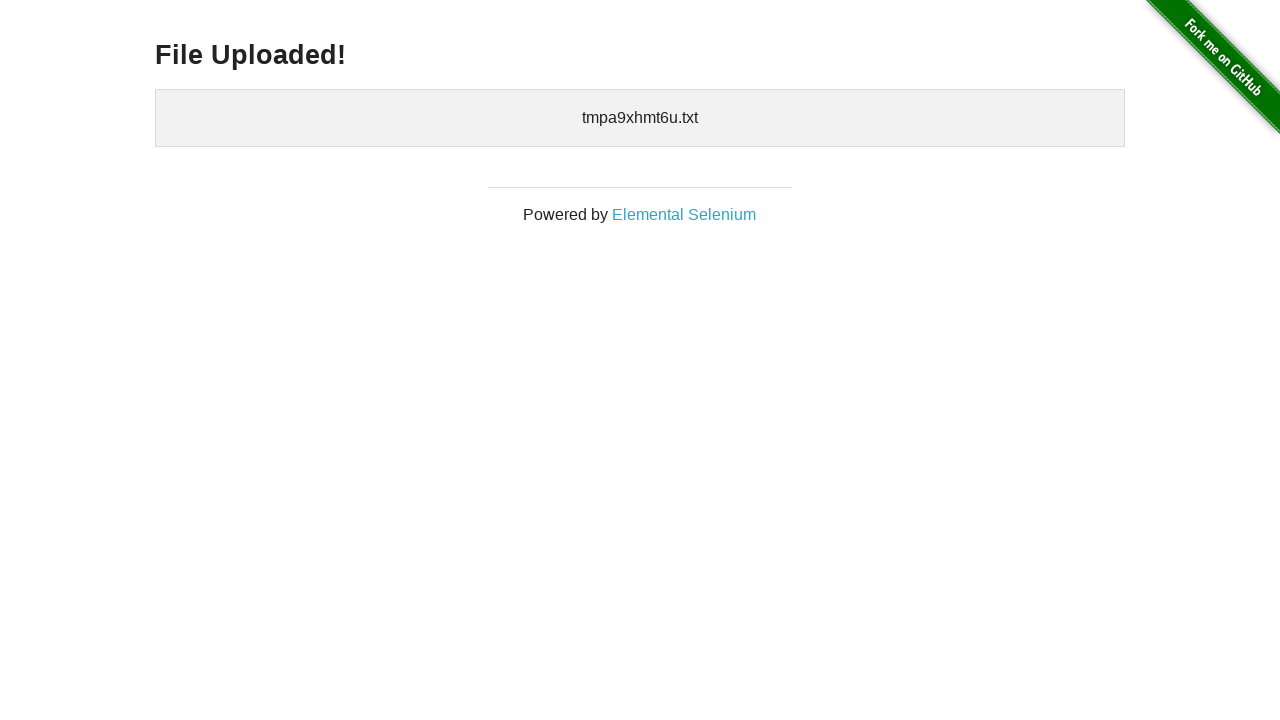

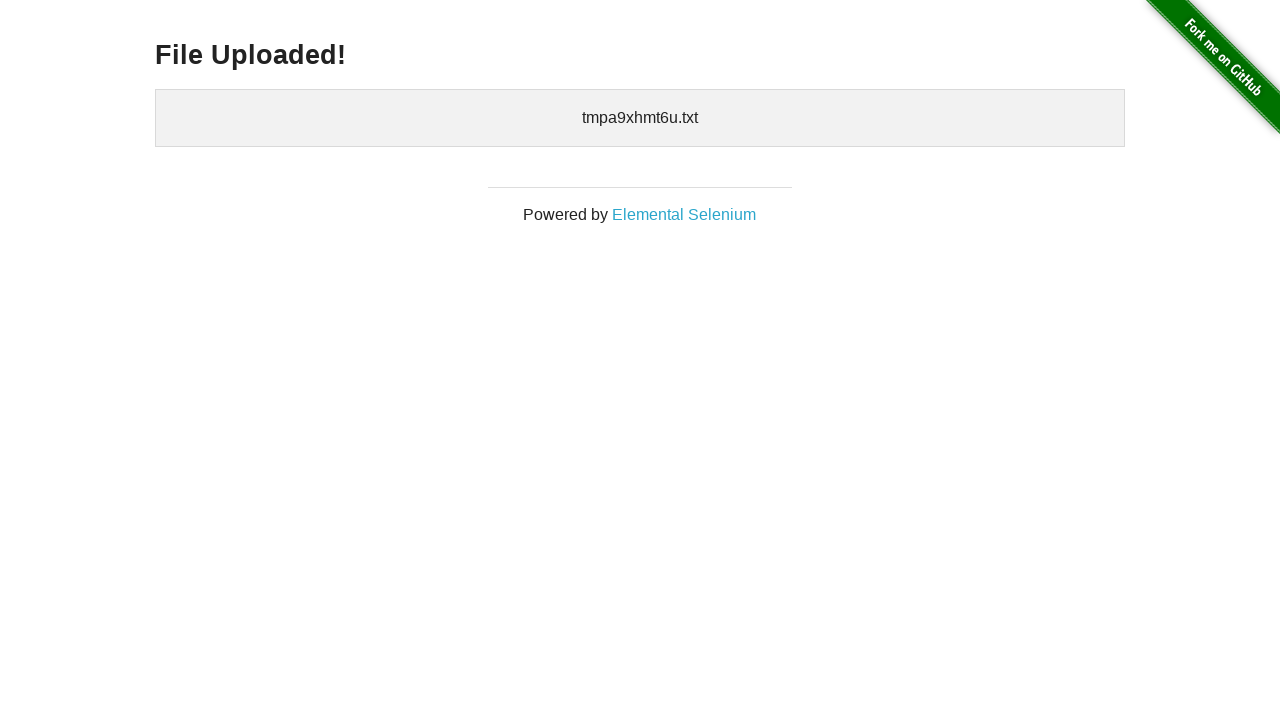